Tests sorting the Email column in ascending order by clicking the column header and verifying the values are sorted alphabetically

Starting URL: http://the-internet.herokuapp.com/tables

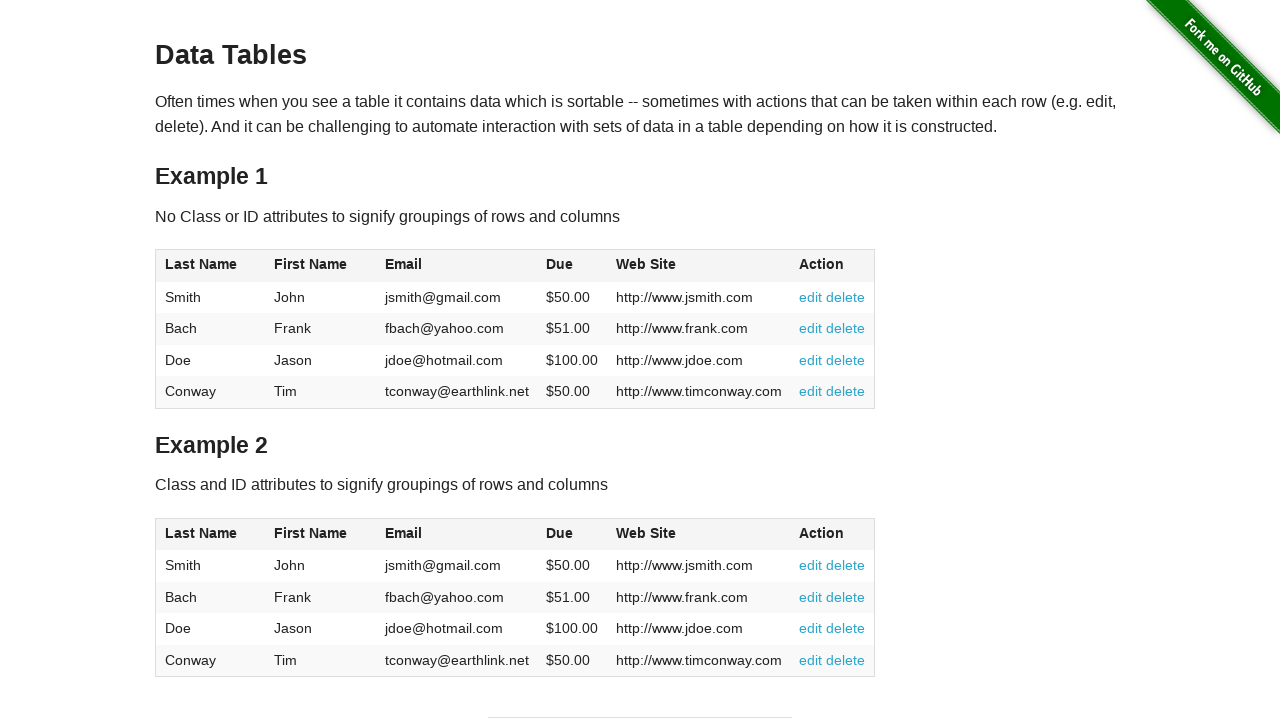

Clicked Email column header to sort in ascending order at (457, 266) on #table1 thead tr th:nth-of-type(3)
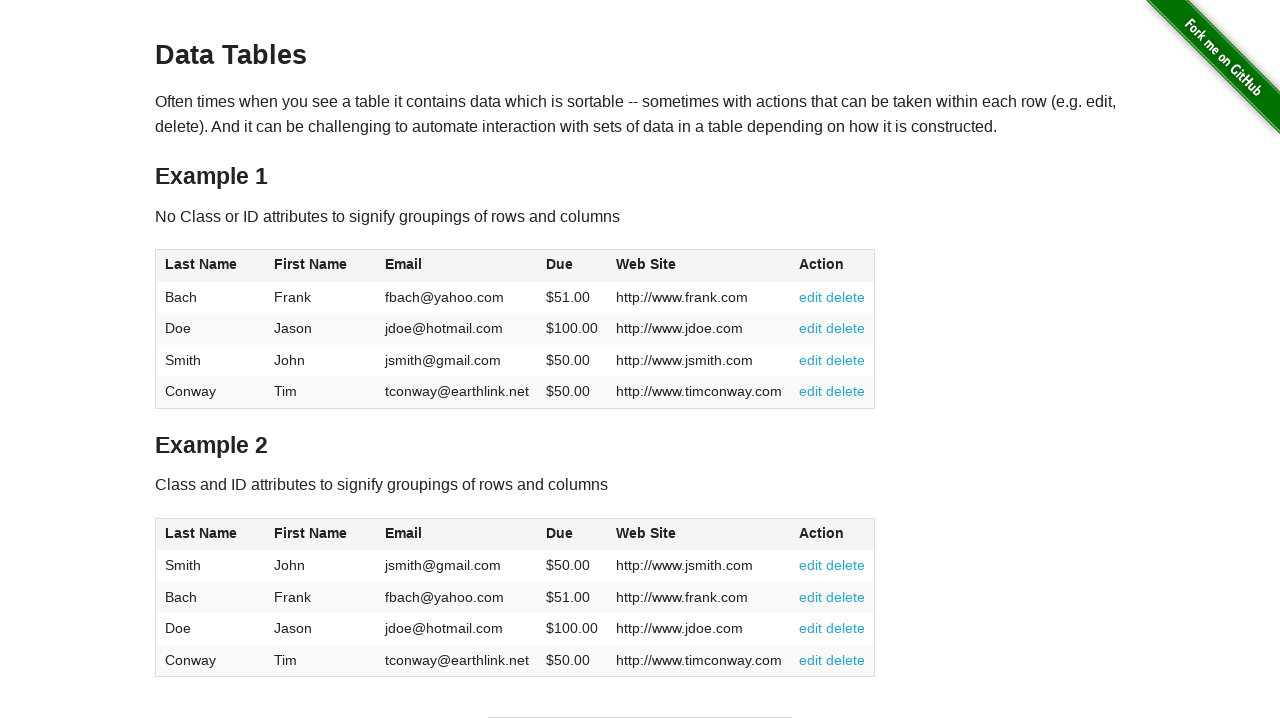

Email column values are ready
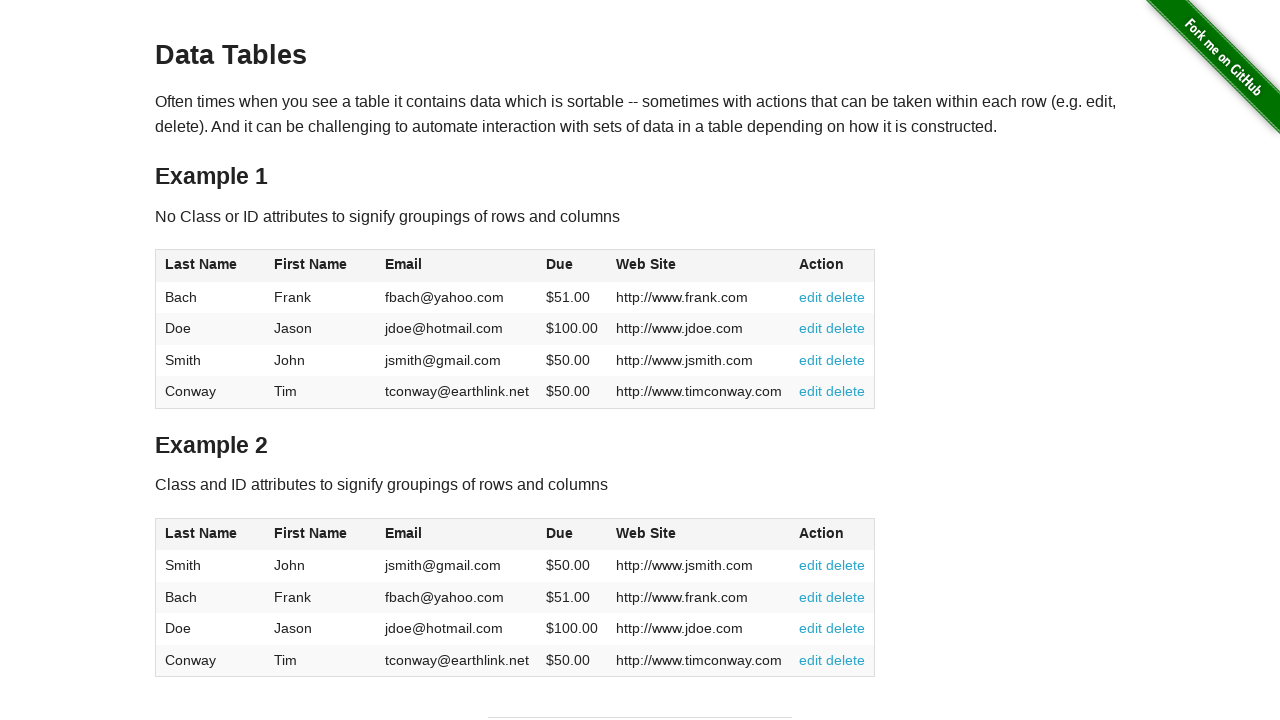

Retrieved all email elements from the table
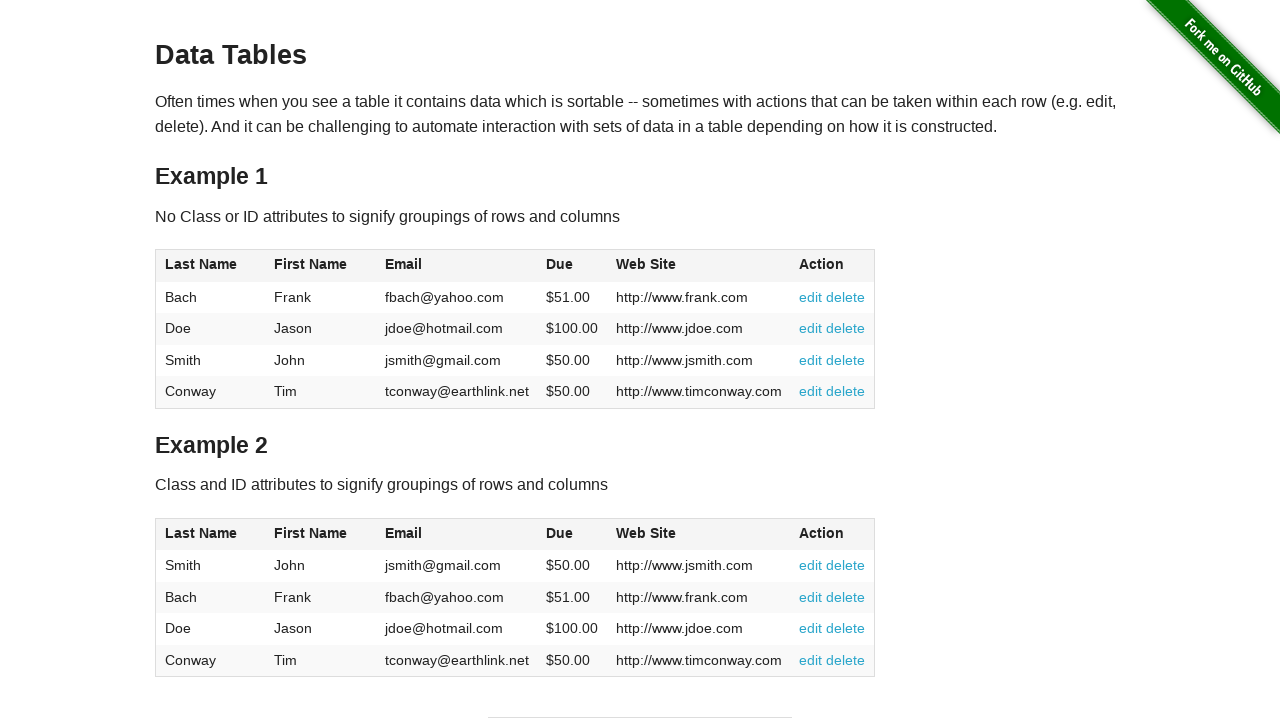

Extracted email text values from elements
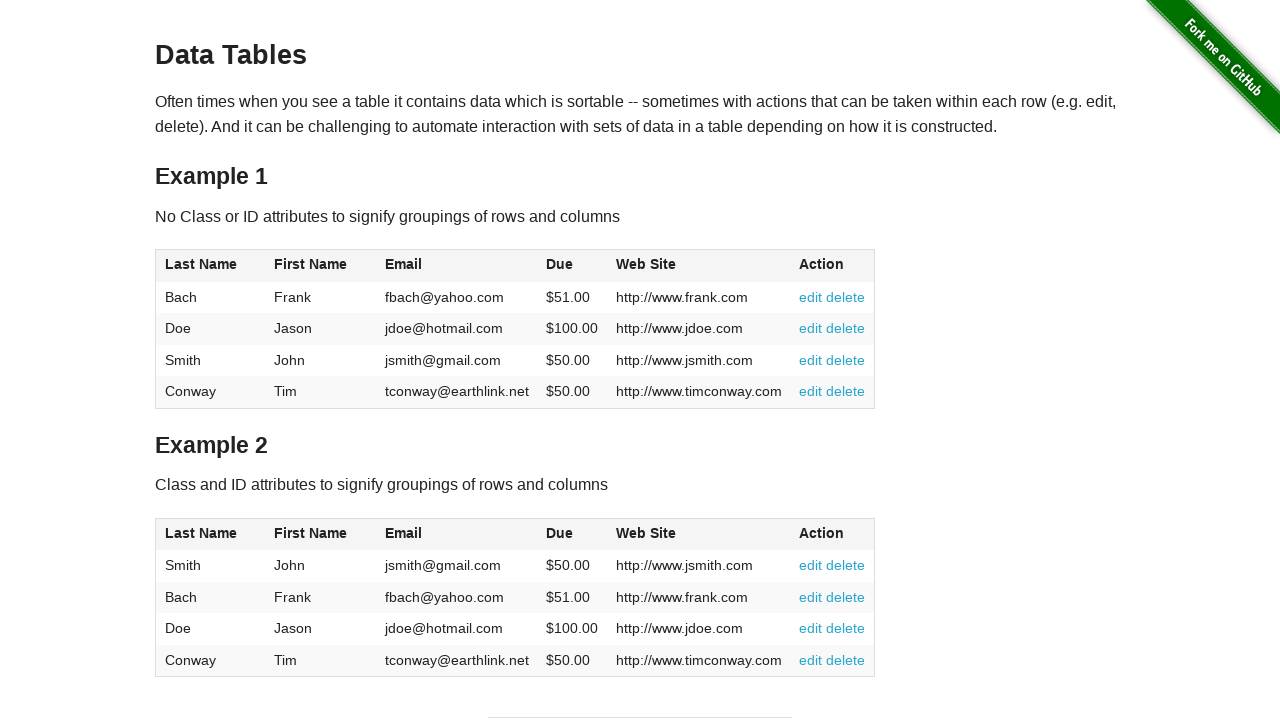

Verified Email column is sorted in ascending order alphabetically
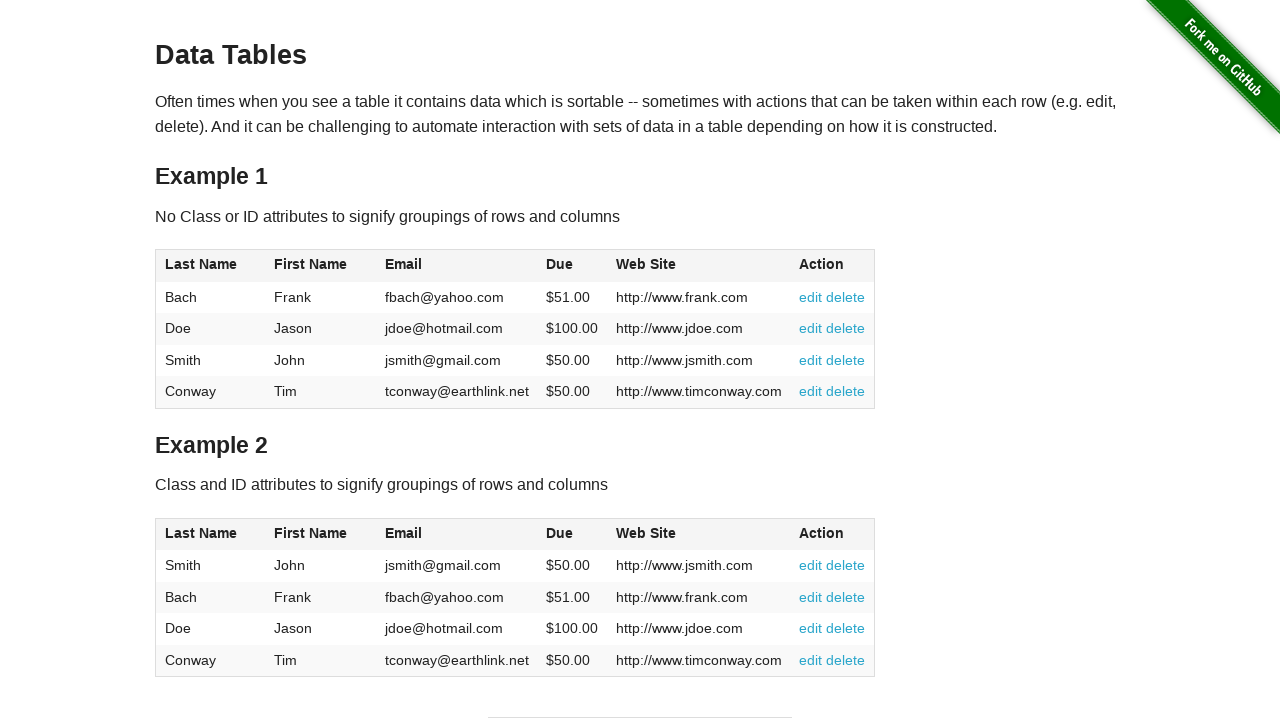

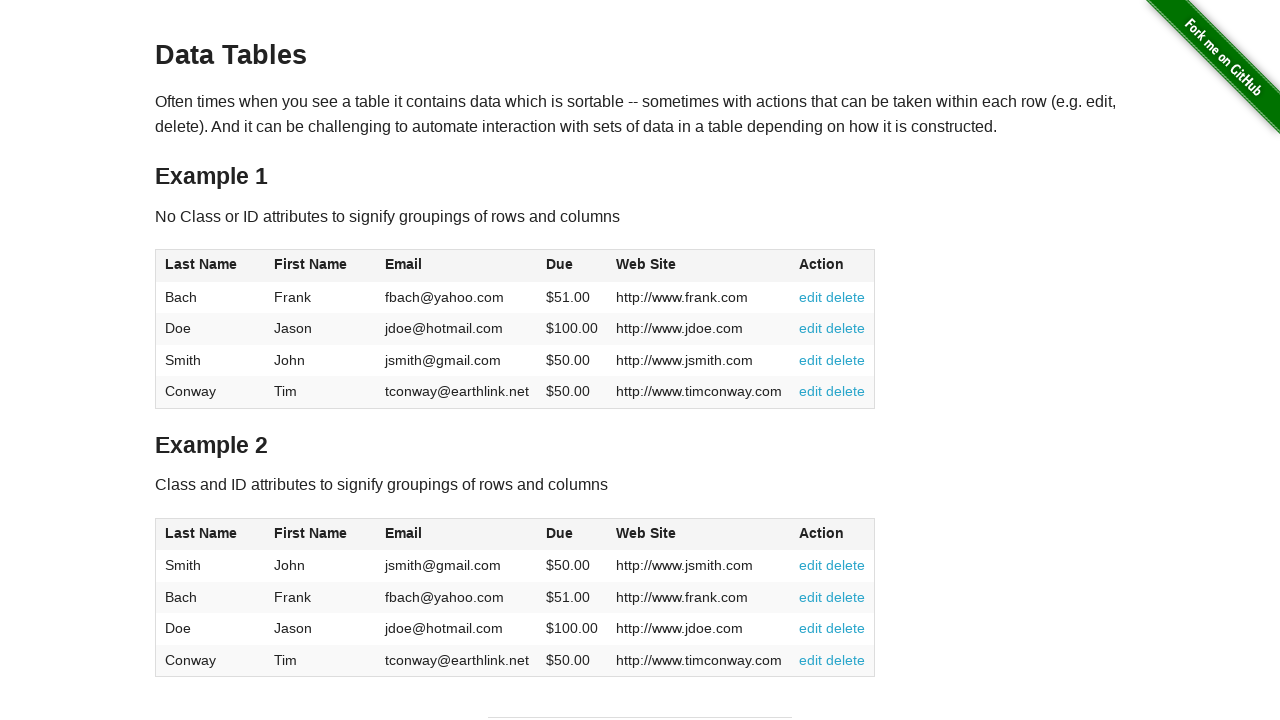